Tests an e-commerce shopping flow by searching for products, adding items to cart, and proceeding to place an order

Starting URL: https://rahulshettyacademy.com/seleniumPractise/#/

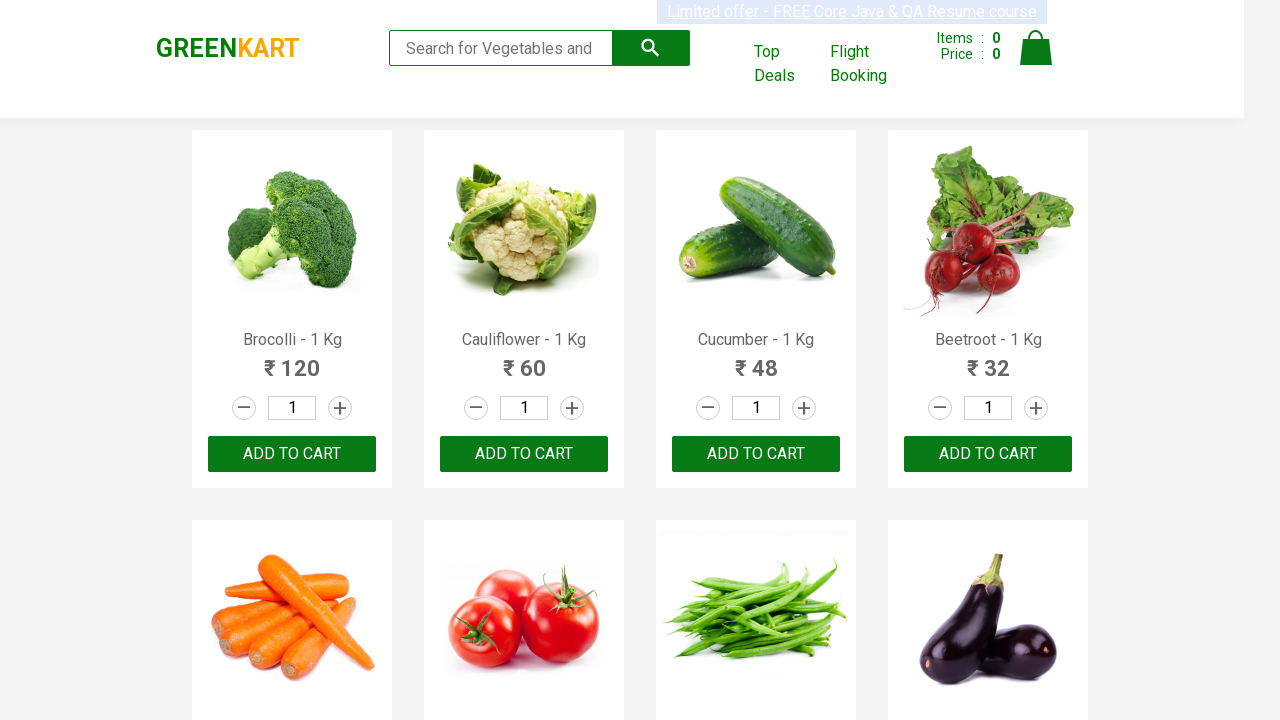

Filled search field with 'ca' to find products on .search-keyword
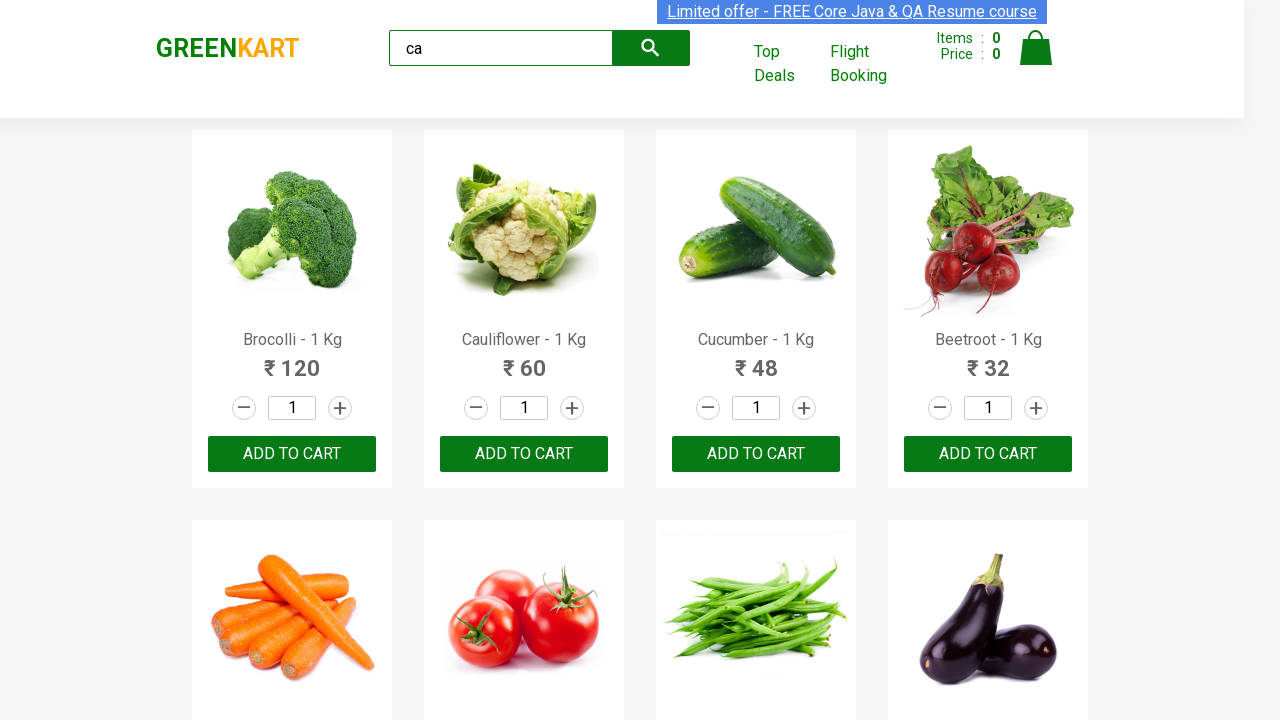

Products loaded on the page
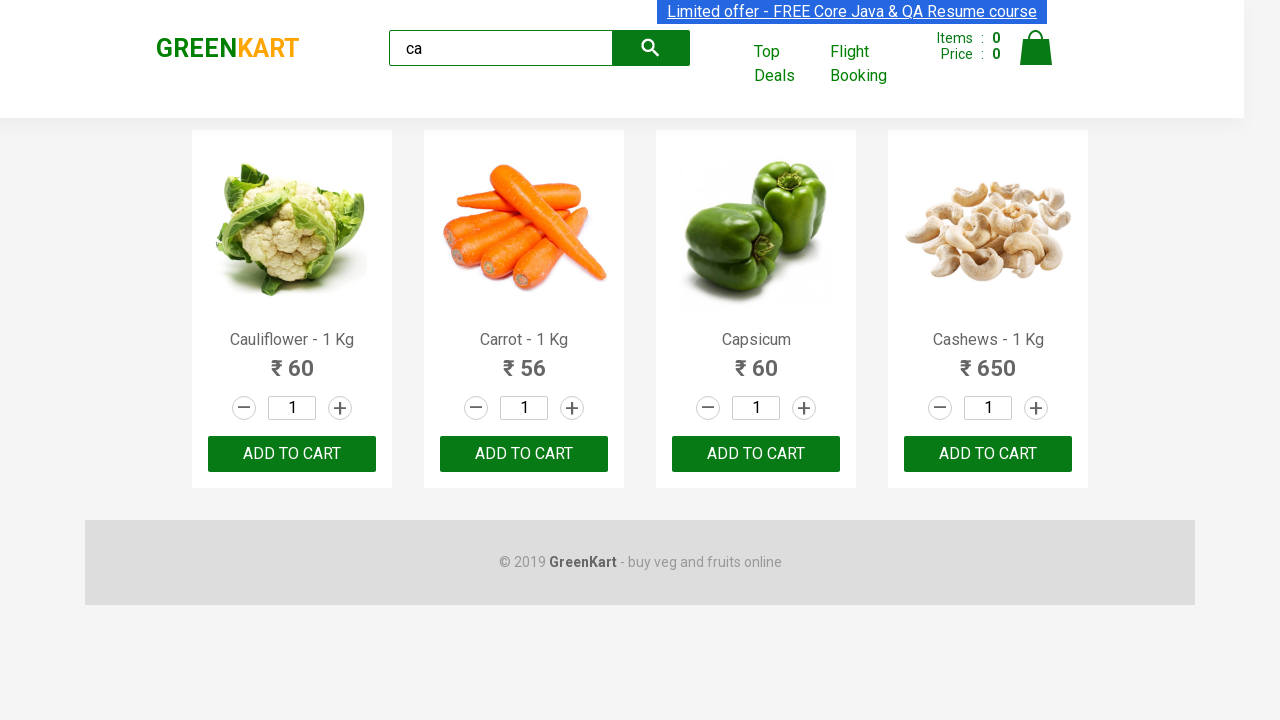

Clicked ADD TO CART button on the third product at (756, 454) on .products .product >> nth=2 >> button:has-text("ADD TO CART")
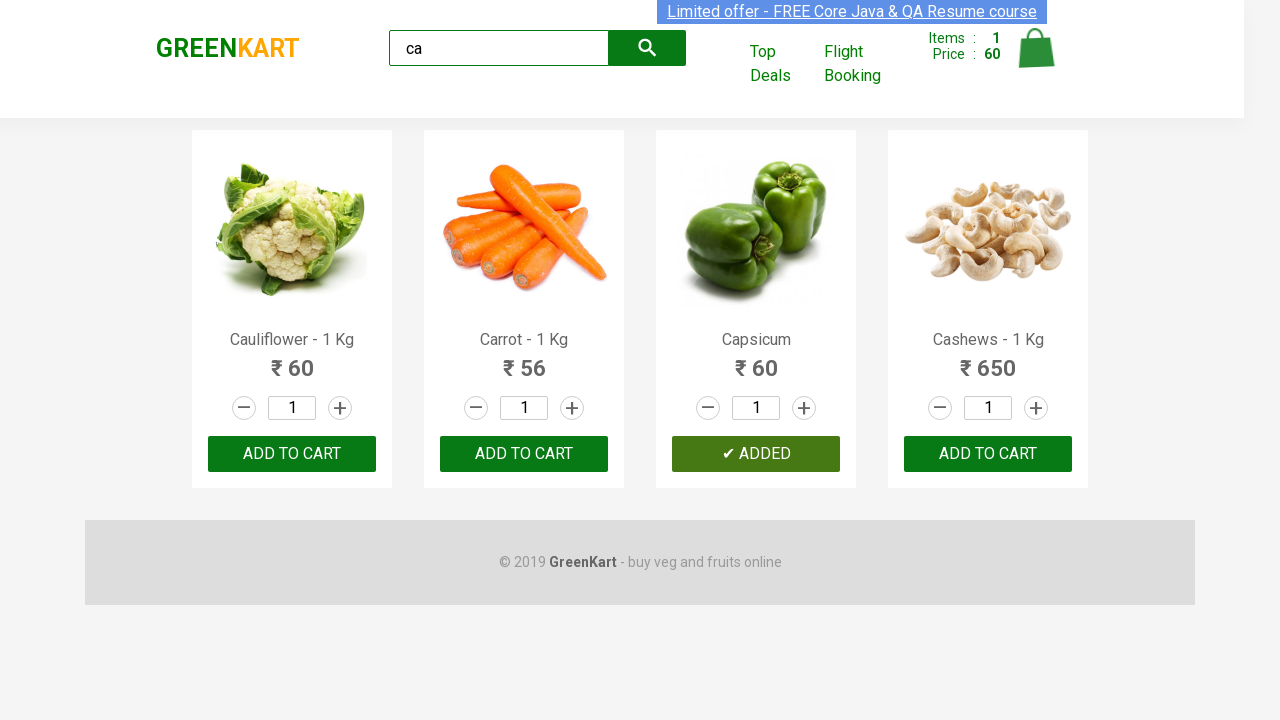

Found and clicked ADD TO CART button for Cashews product at (988, 454) on .products .product >> nth=3 >> button
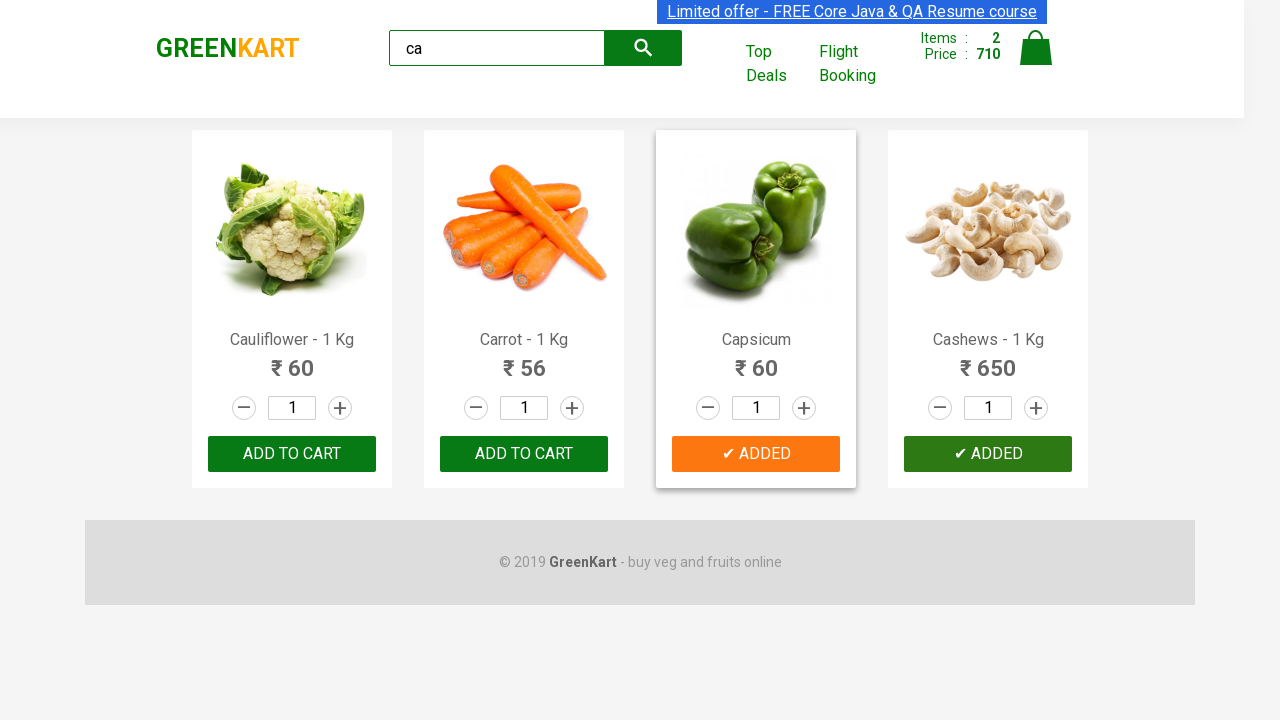

Clicked cart icon to view shopping cart at (1036, 48) on .cart-icon > img
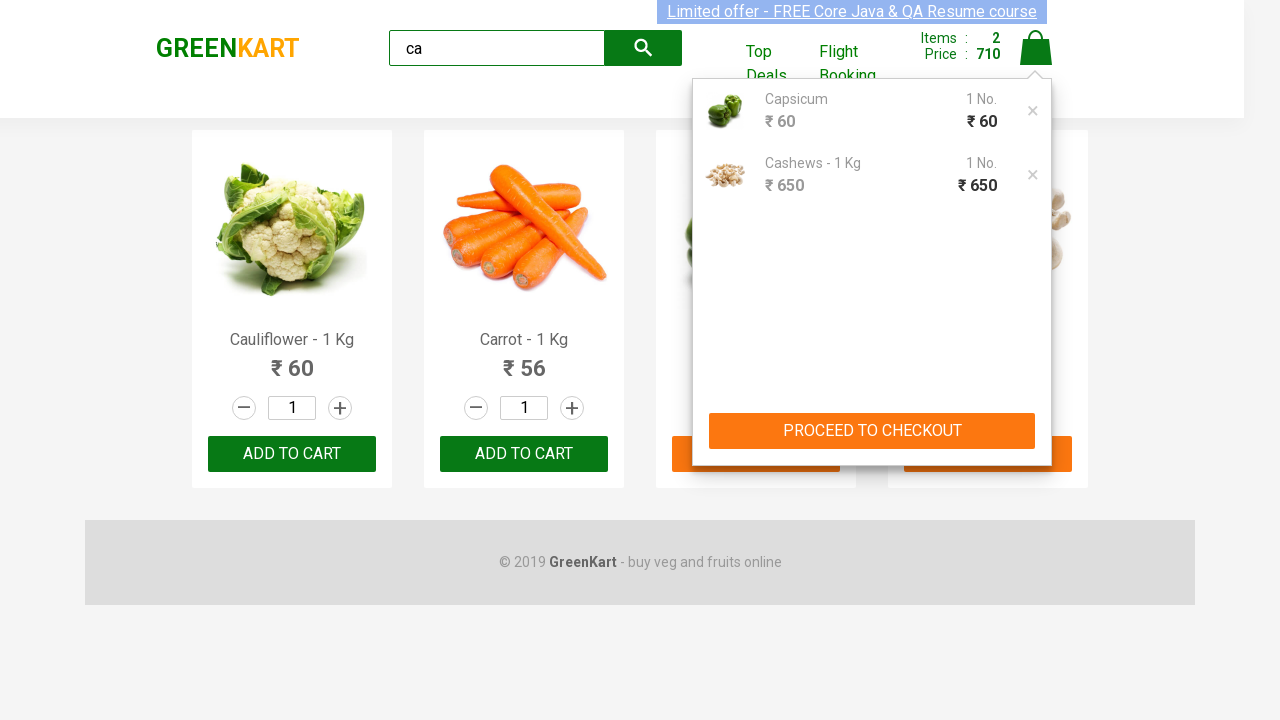

Clicked Proceed to Checkout button at (872, 431) on .cart-preview > .action-block > button
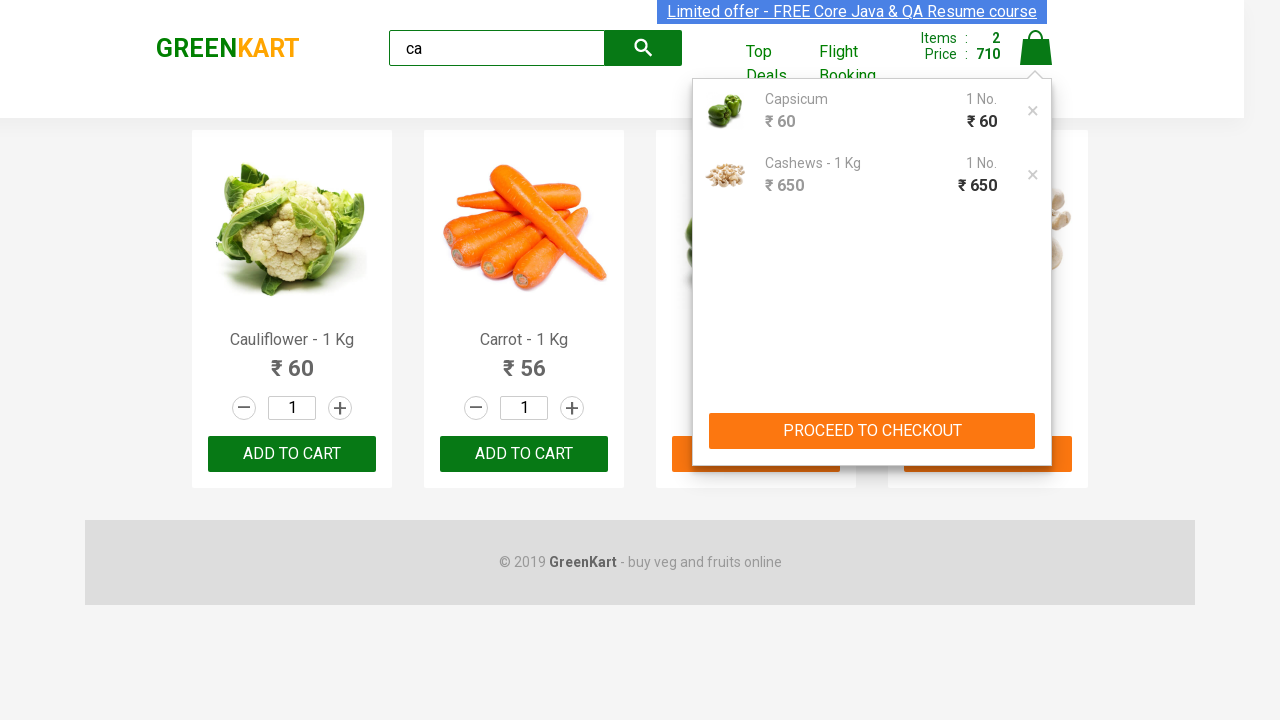

Clicked Place Order button to complete the purchase at (1036, 491) on button:has-text("Place Order")
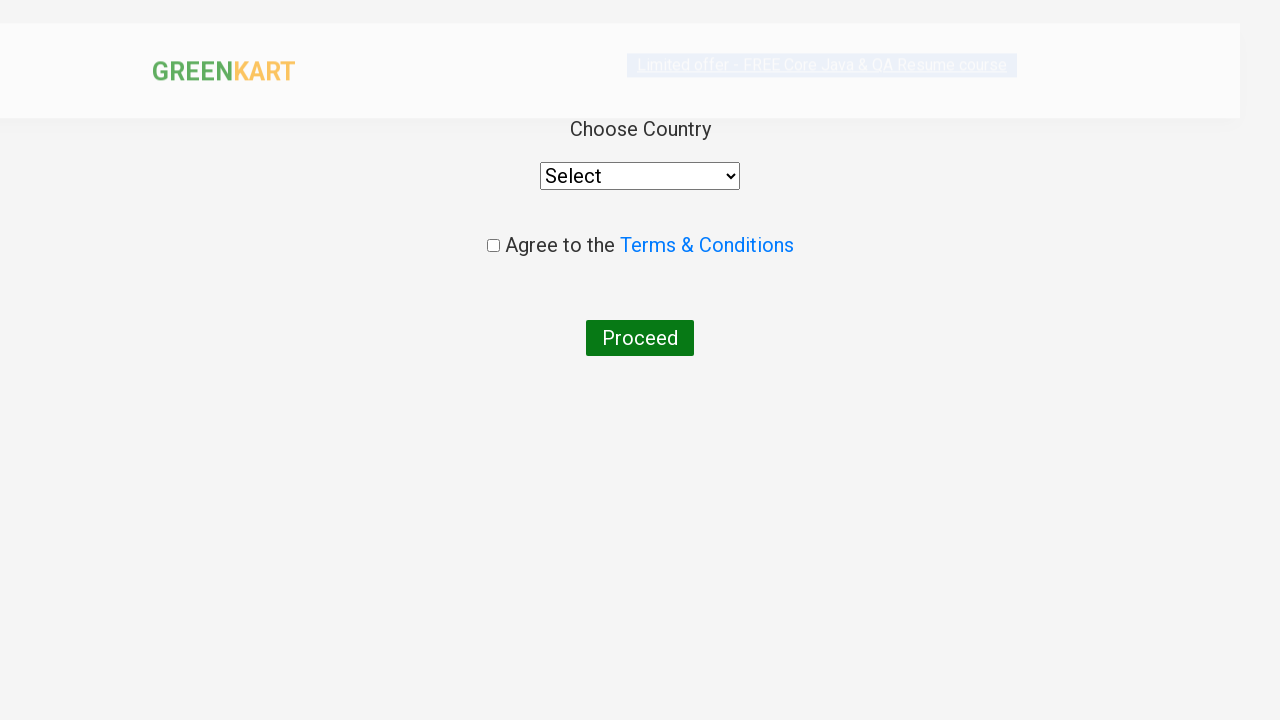

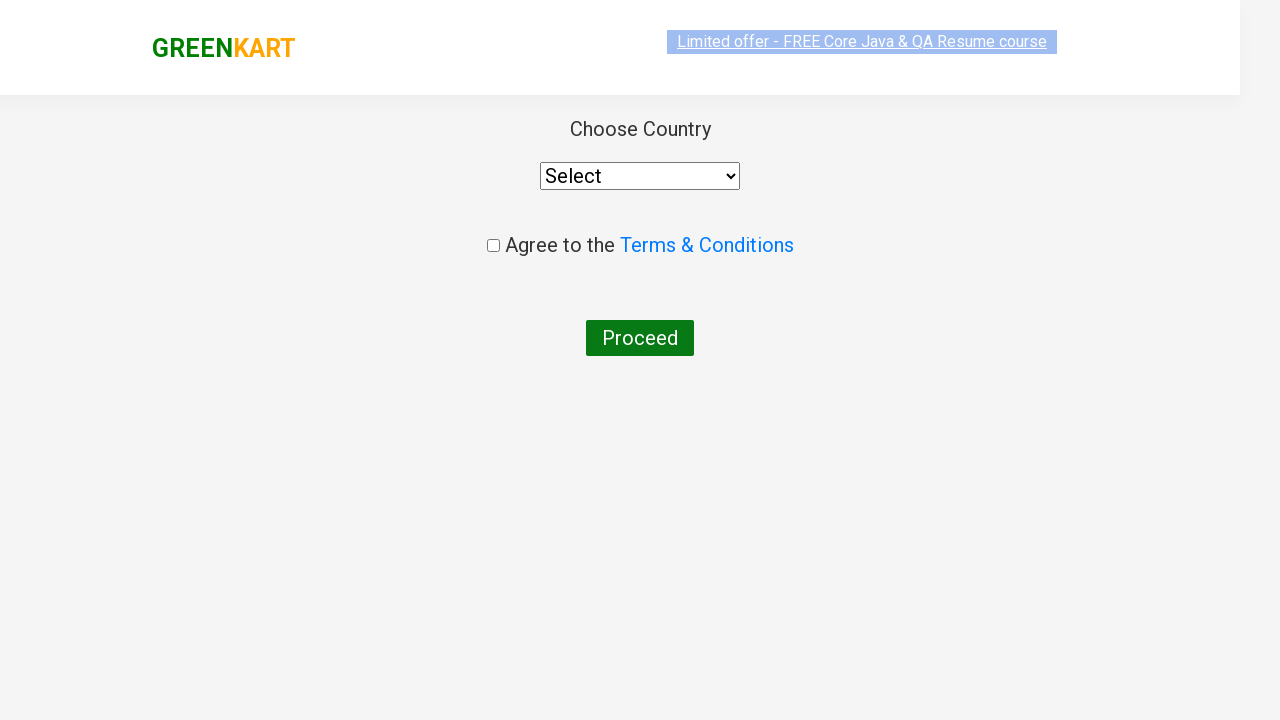